Tests that the Clear completed button displays correct text when items are completed

Starting URL: https://demo.playwright.dev/todomvc

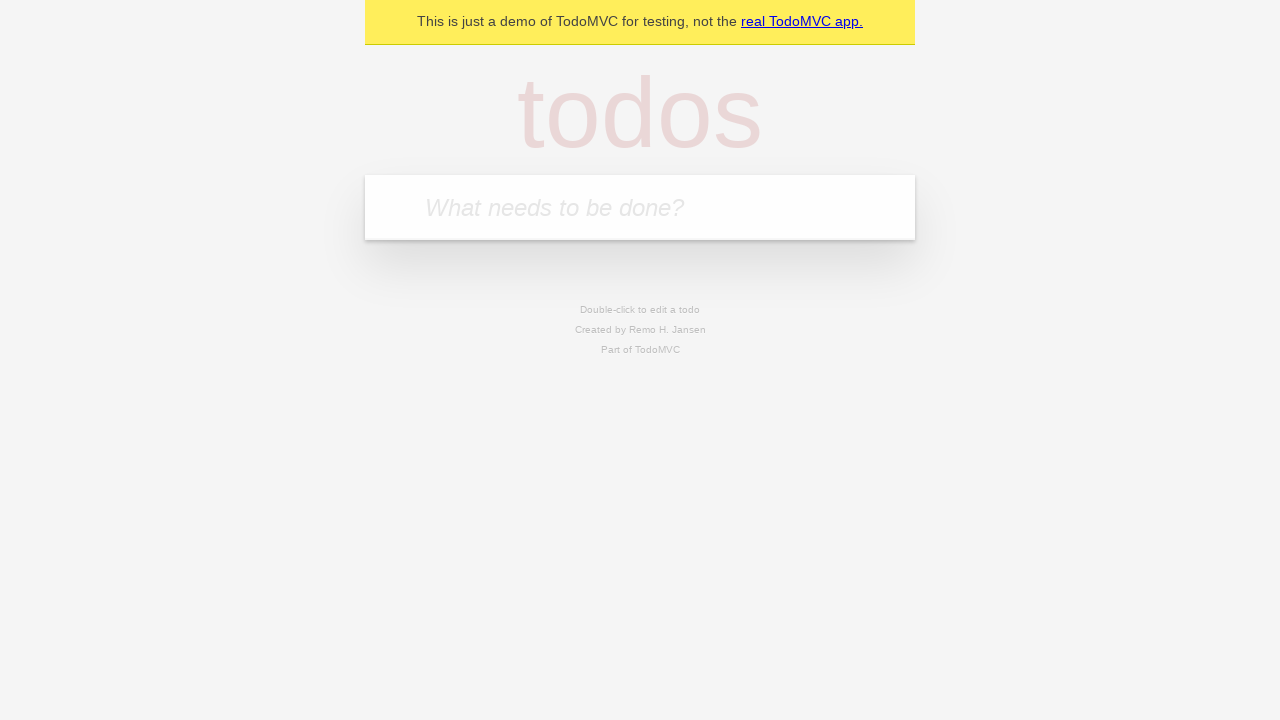

Located the 'What needs to be done?' input field
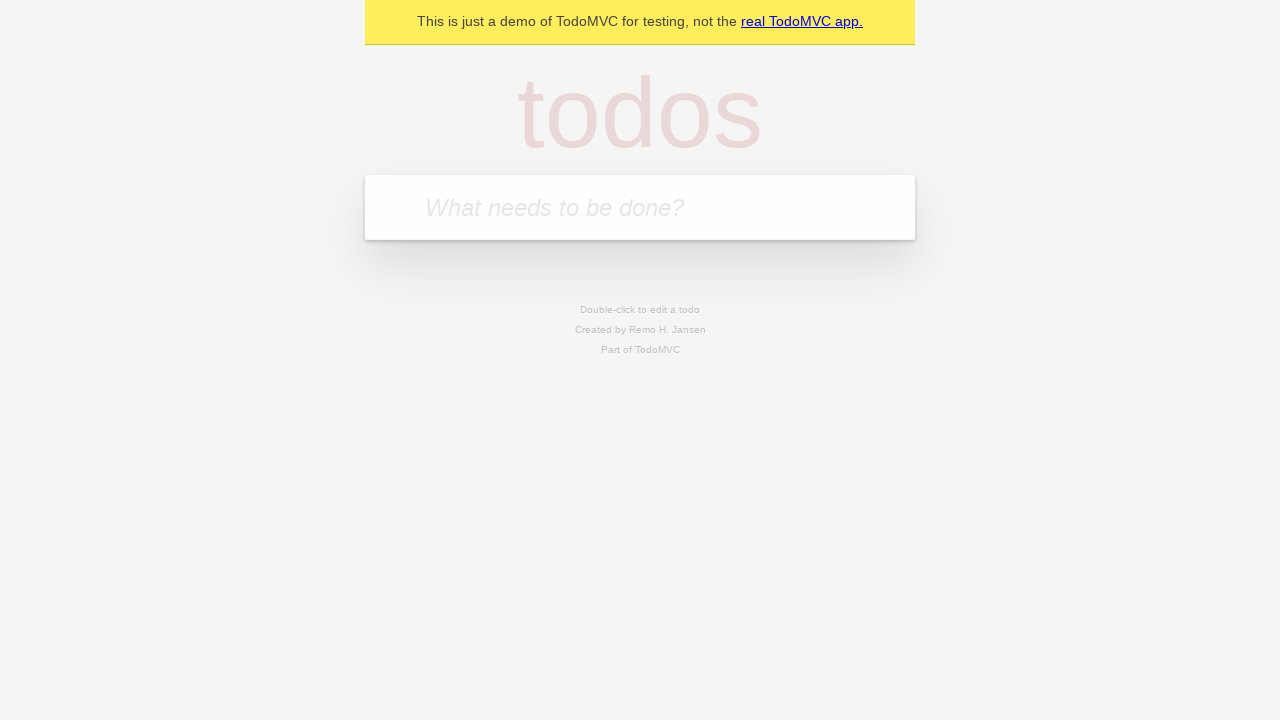

Filled first todo: 'buy some cheese' on internal:attr=[placeholder="What needs to be done?"i]
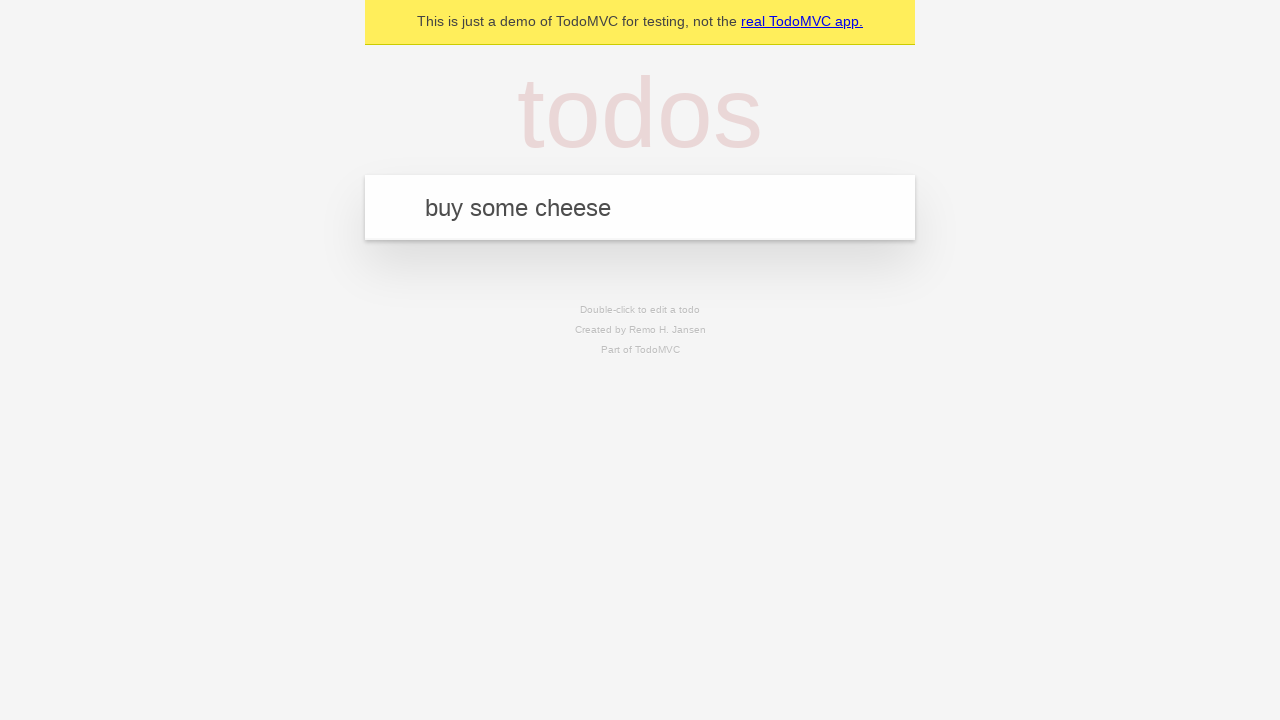

Pressed Enter to create first todo on internal:attr=[placeholder="What needs to be done?"i]
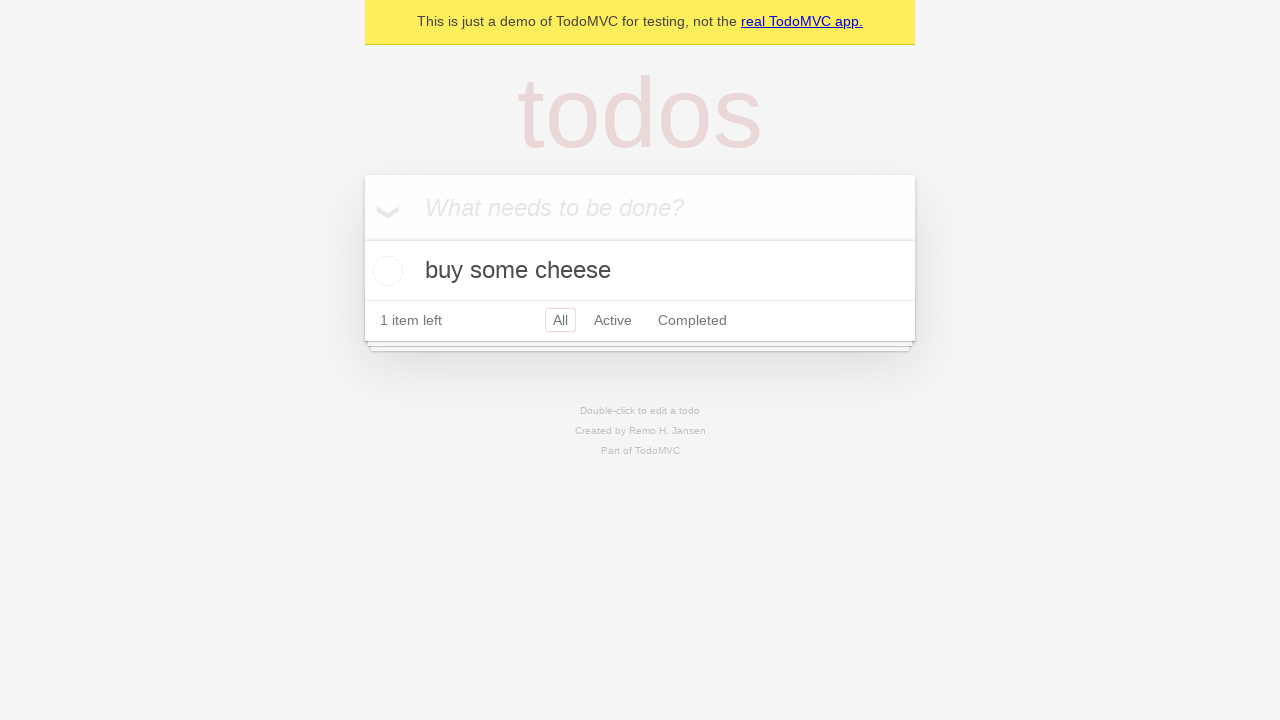

Filled second todo: 'feed the cat' on internal:attr=[placeholder="What needs to be done?"i]
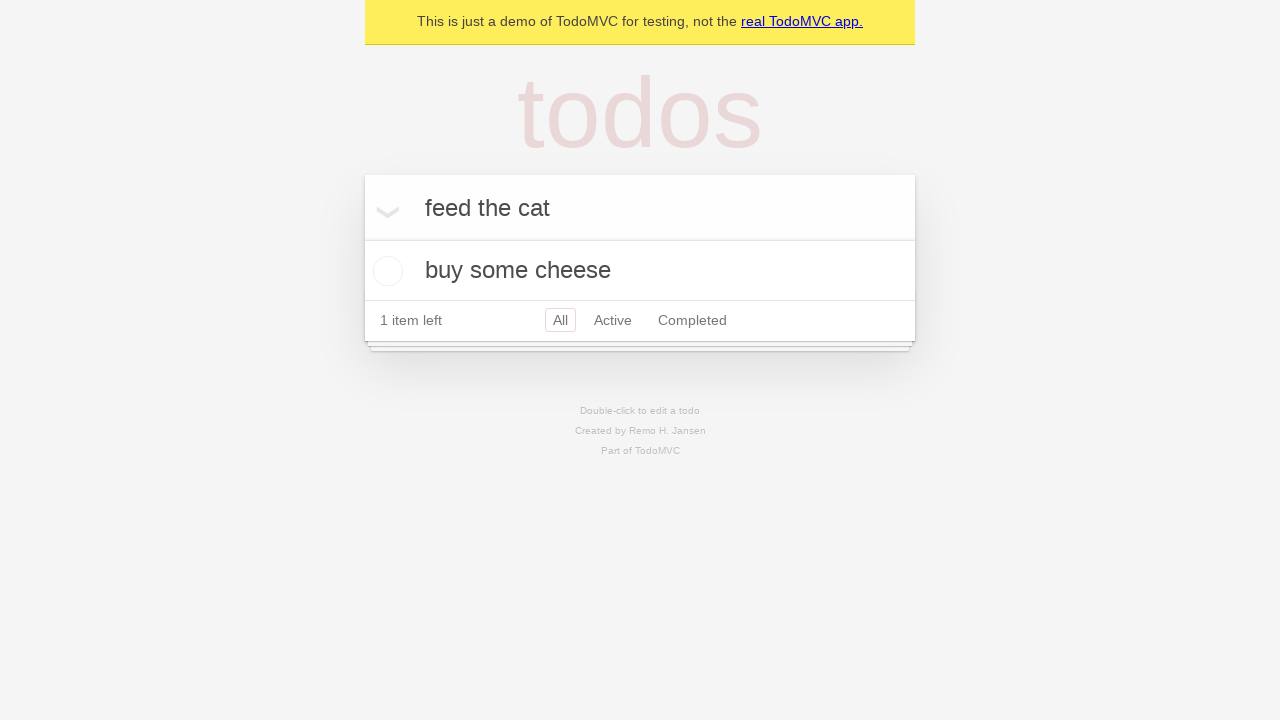

Pressed Enter to create second todo on internal:attr=[placeholder="What needs to be done?"i]
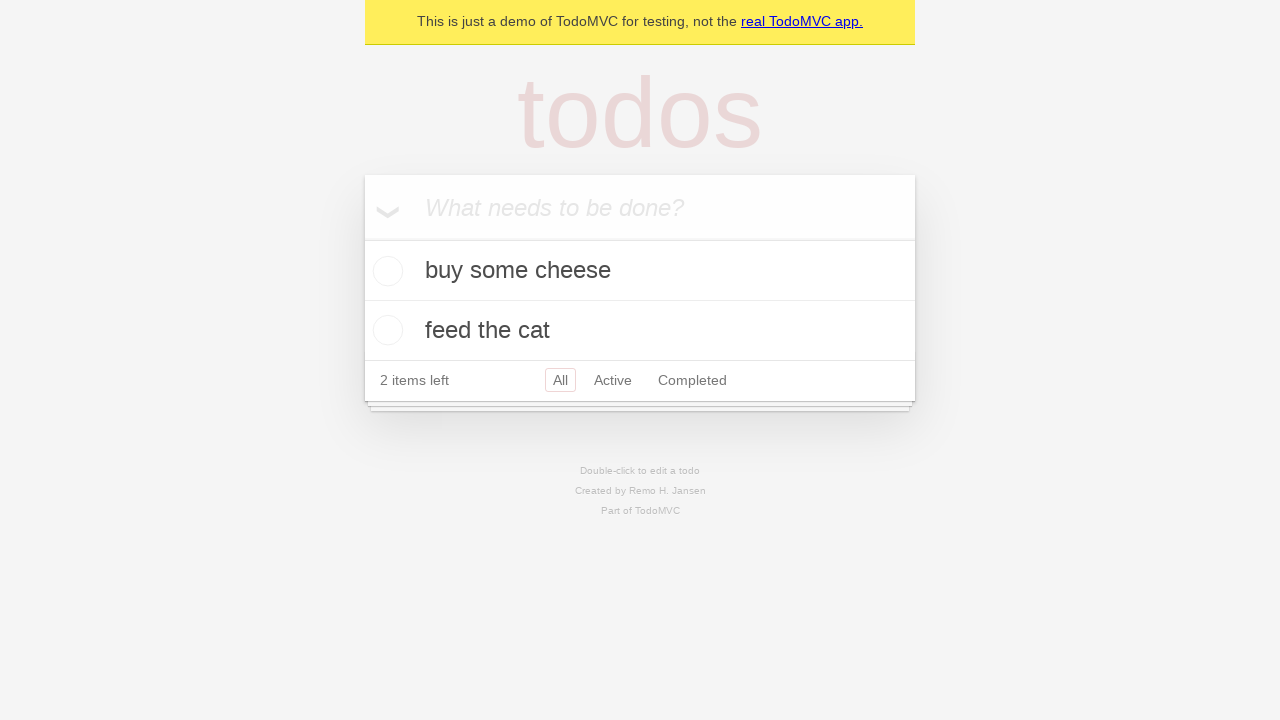

Filled third todo: 'book a doctors appointment' on internal:attr=[placeholder="What needs to be done?"i]
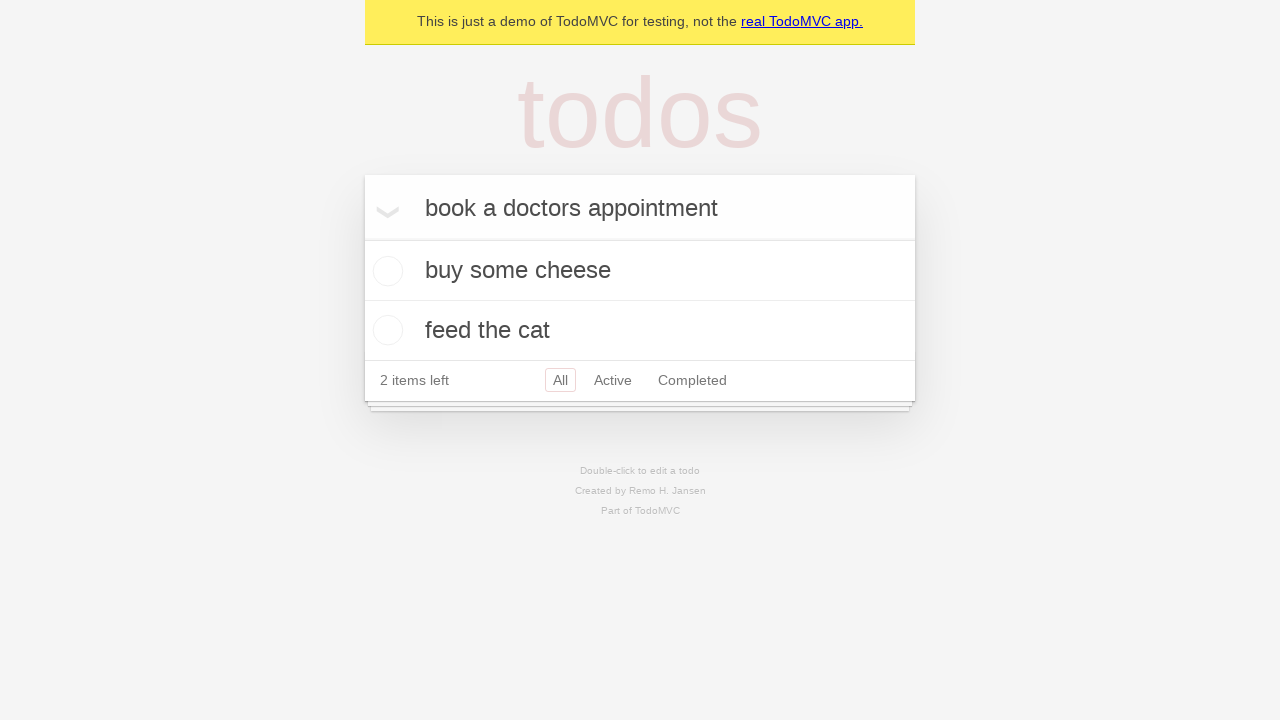

Pressed Enter to create third todo on internal:attr=[placeholder="What needs to be done?"i]
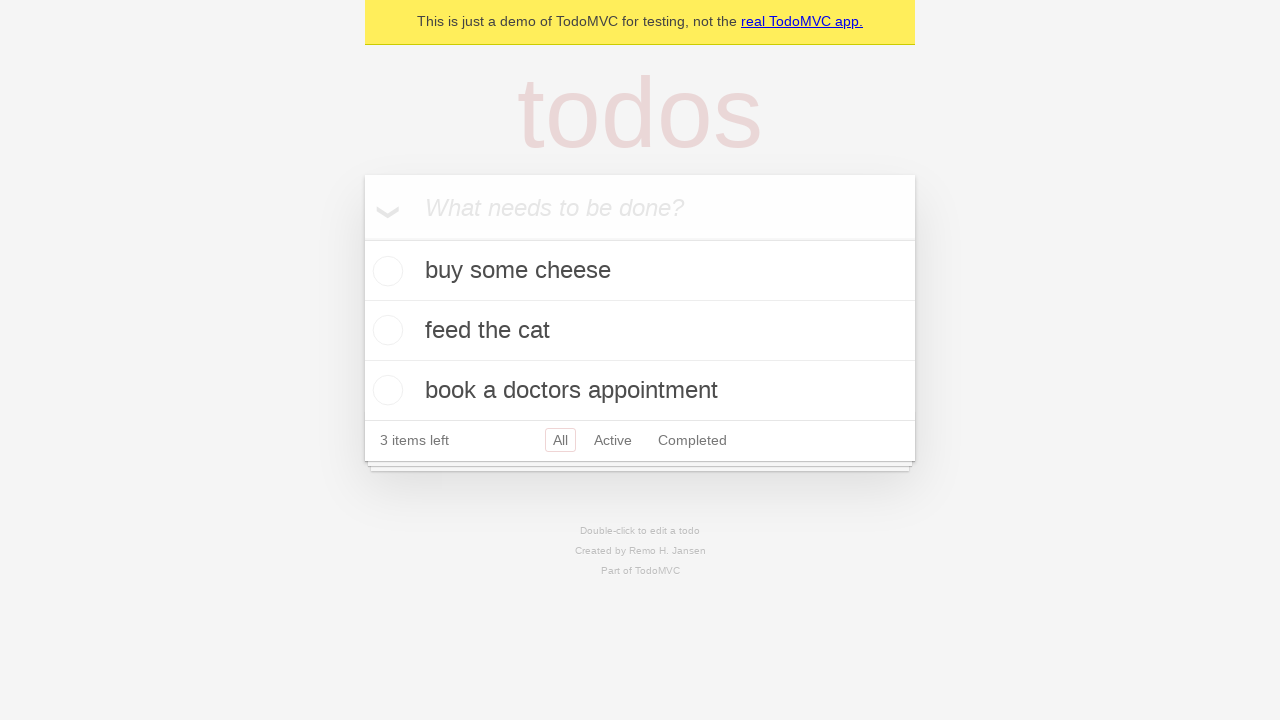

Checked the first todo as completed at (385, 271) on .todo-list li .toggle >> nth=0
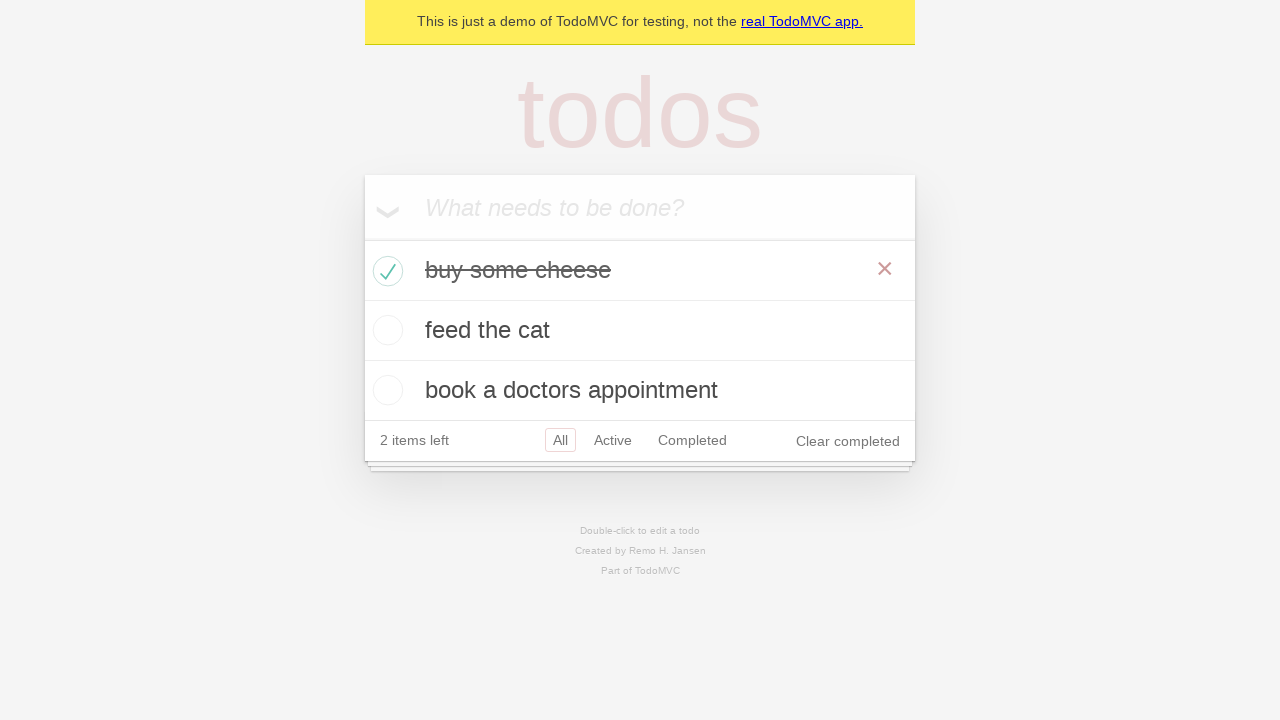

Verified 'Clear completed' button is visible
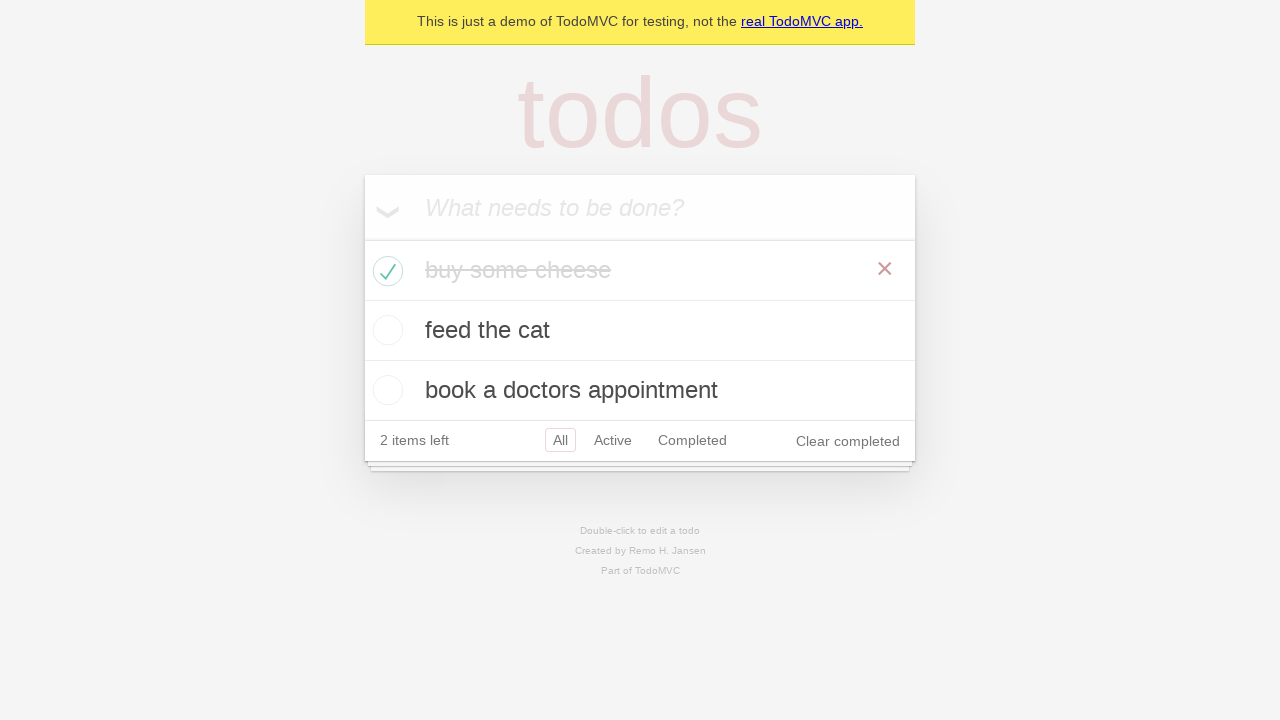

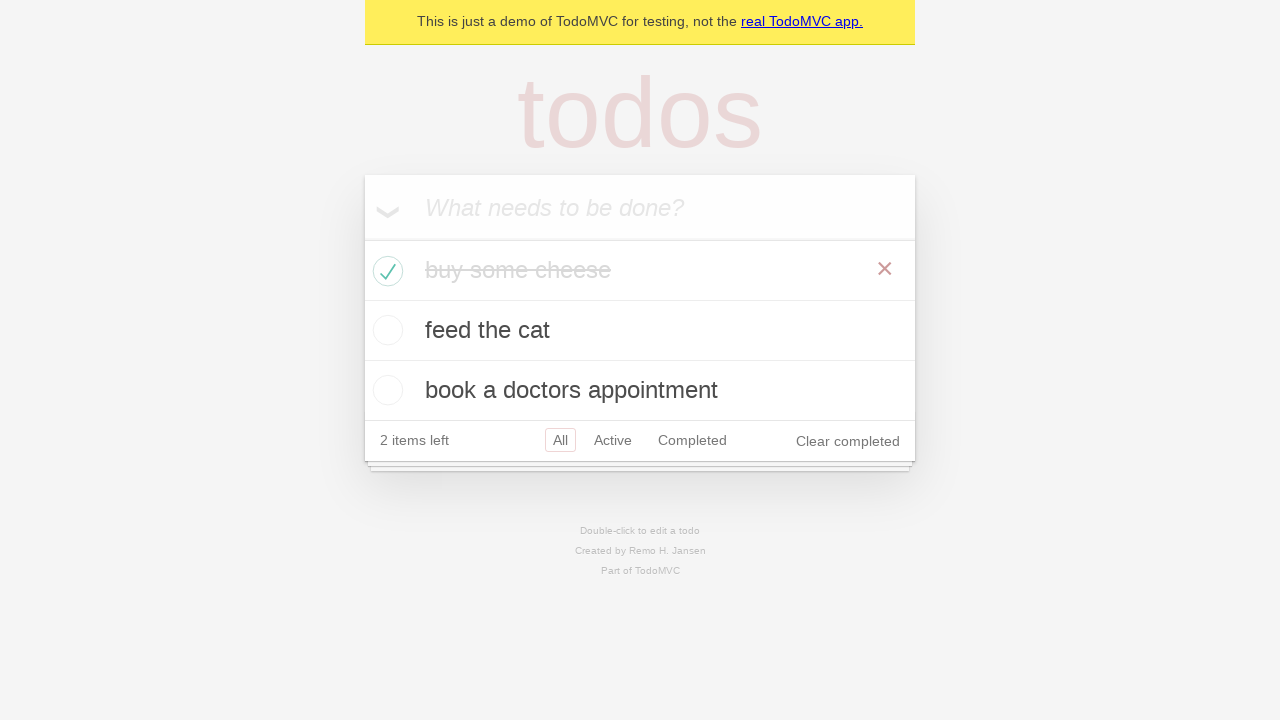